Navigates through page links to a test page and verifies that certain elements exist and are displayed on the page

Starting URL: https://teserat.github.io/welcome/

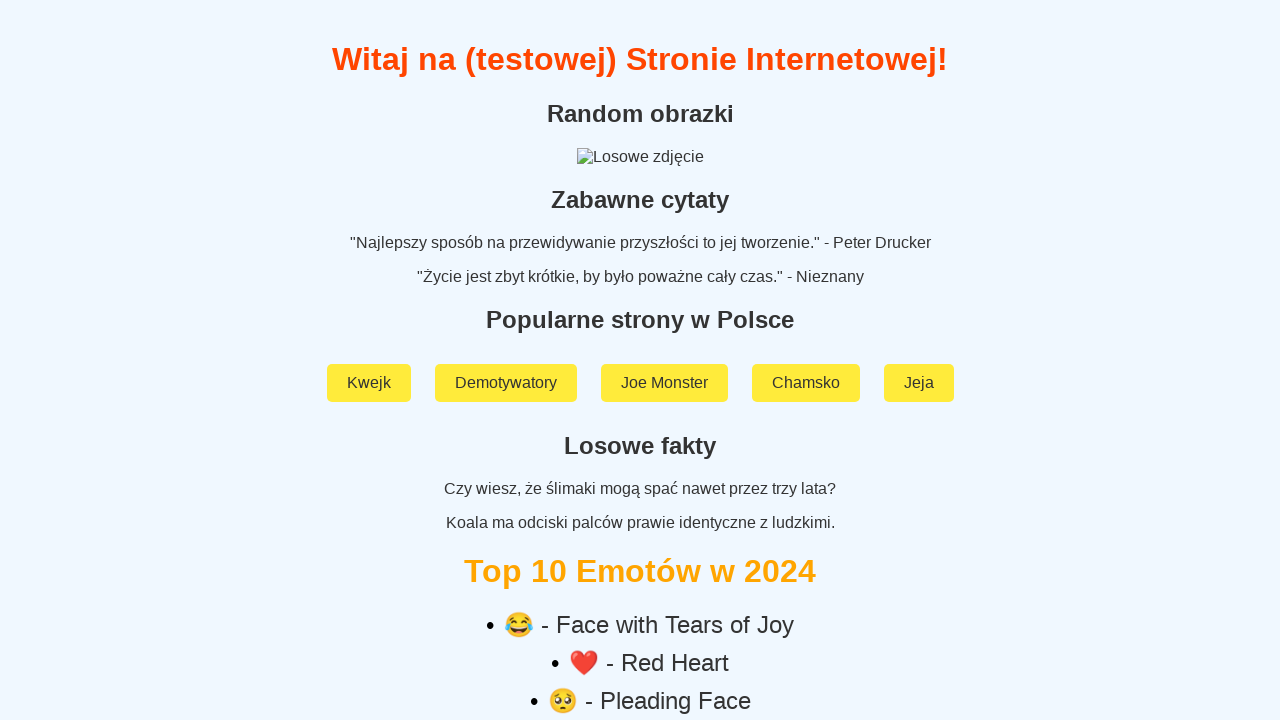

Clicked on 'Rozchodniak' link at (640, 592) on text=Rozchodniak
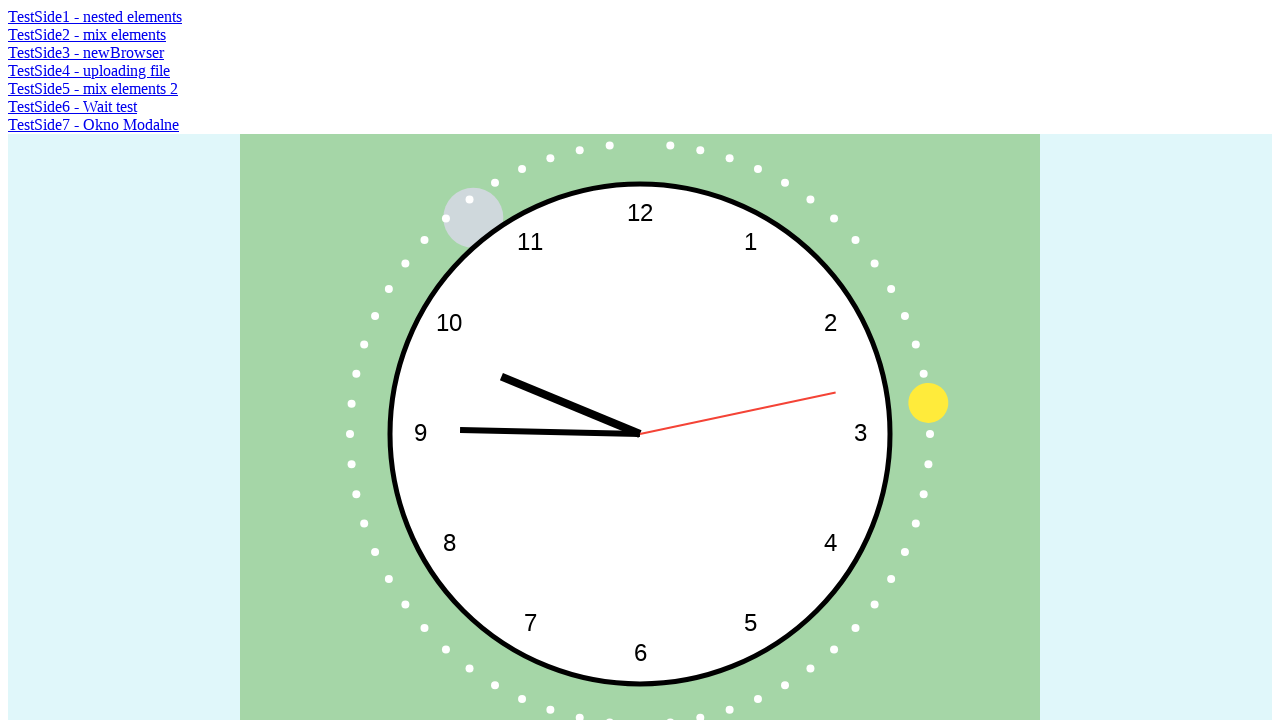

Clicked on 'TestSide2 - mix elements' link at (87, 34) on text=TestSide2 - mix elements
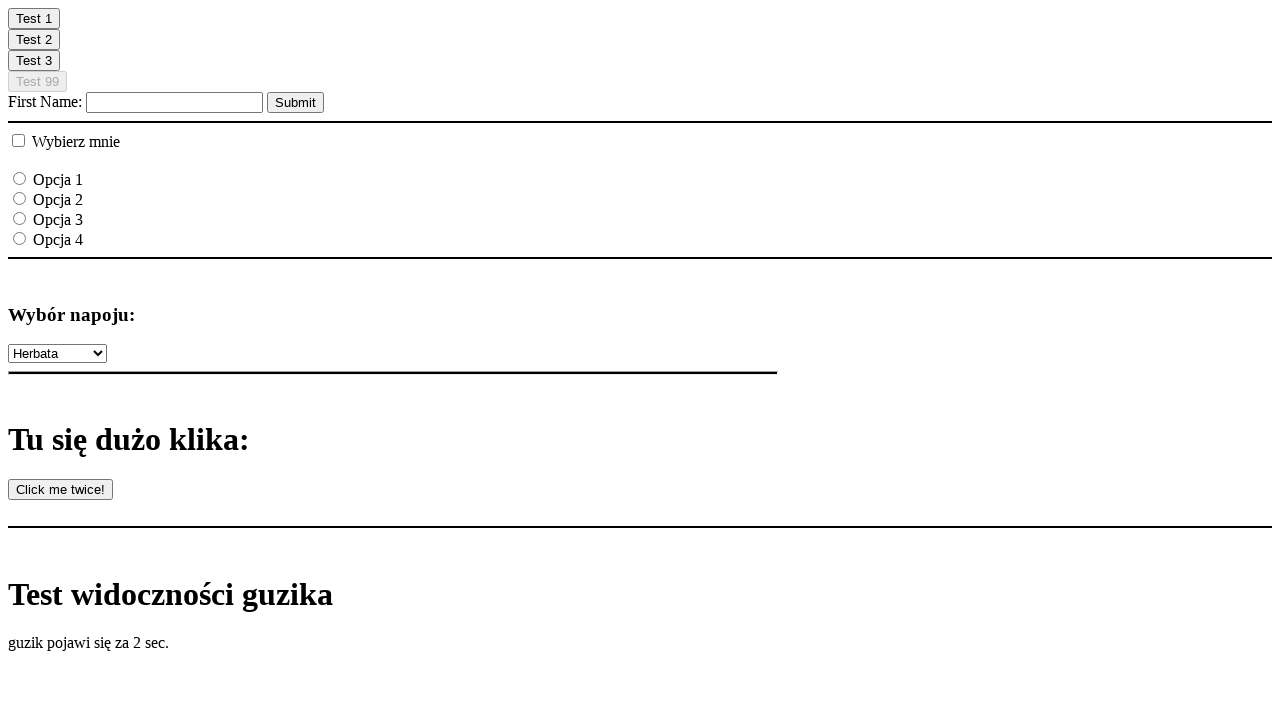

Element with id 'clickOnMe3' loaded and is visible
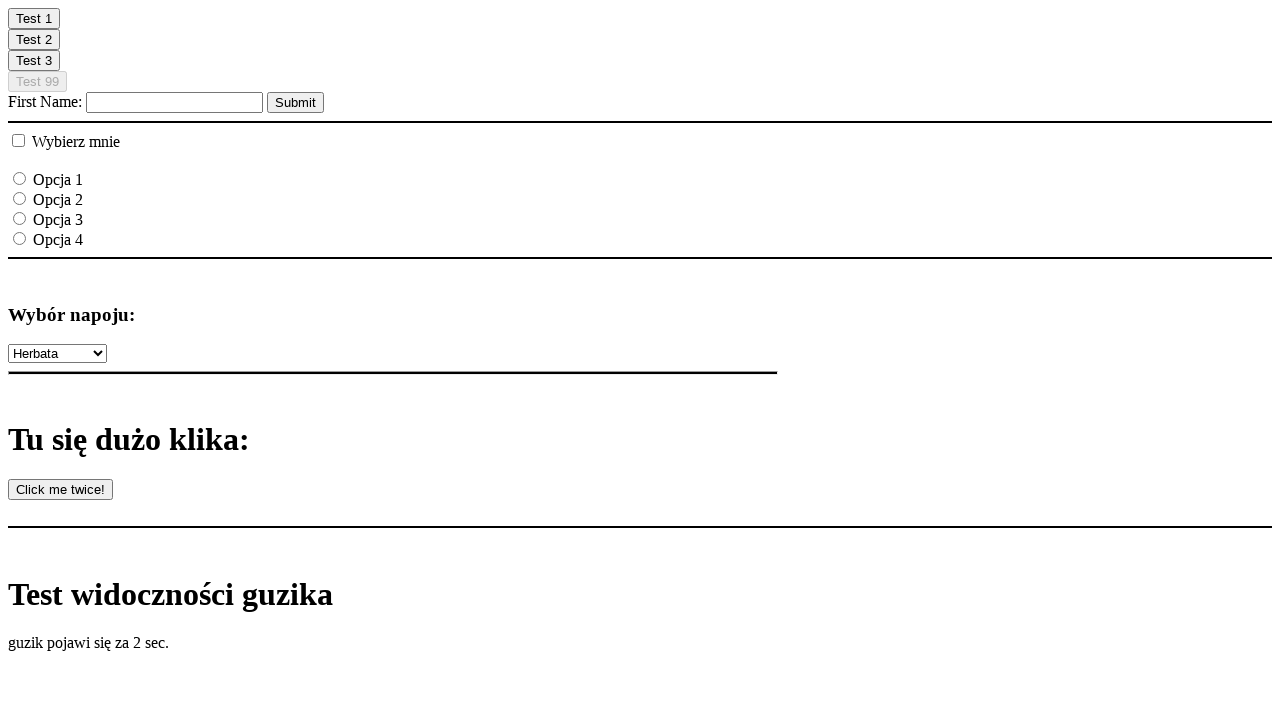

Assertion passed: element 'clickOnMe3' is visible
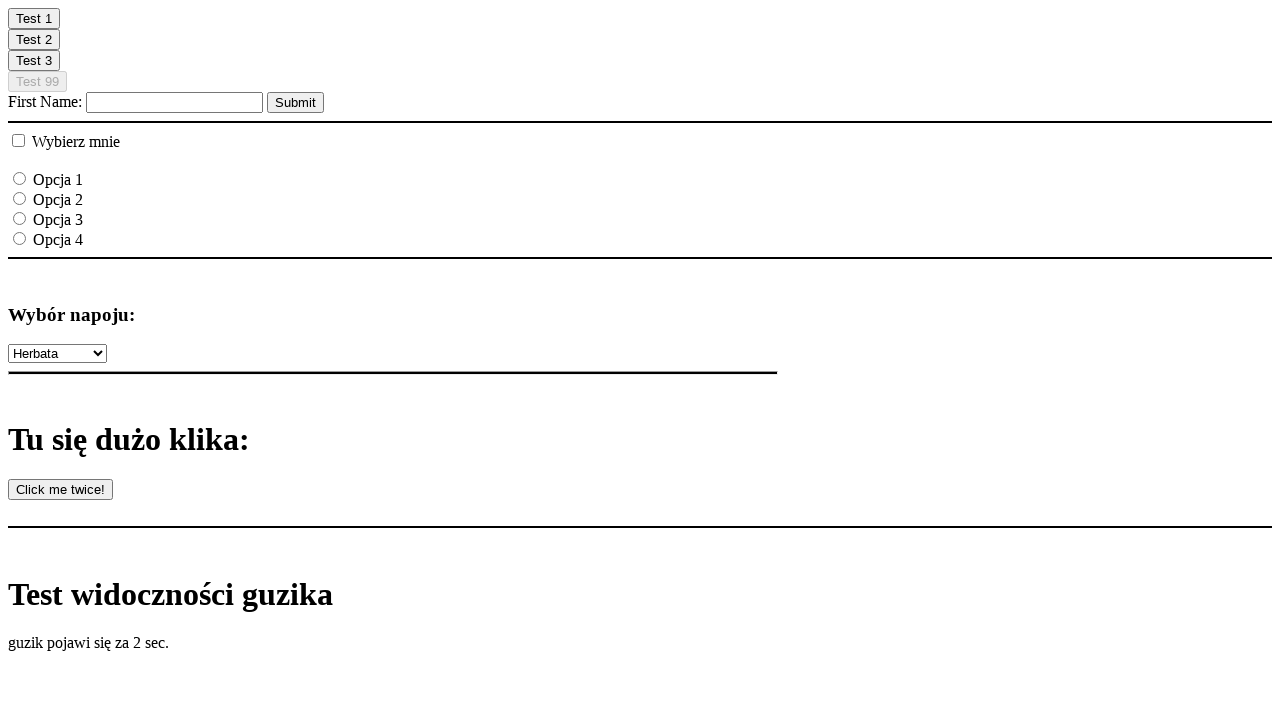

Checked visibility of text 'there is nothing here, keep scrolling'
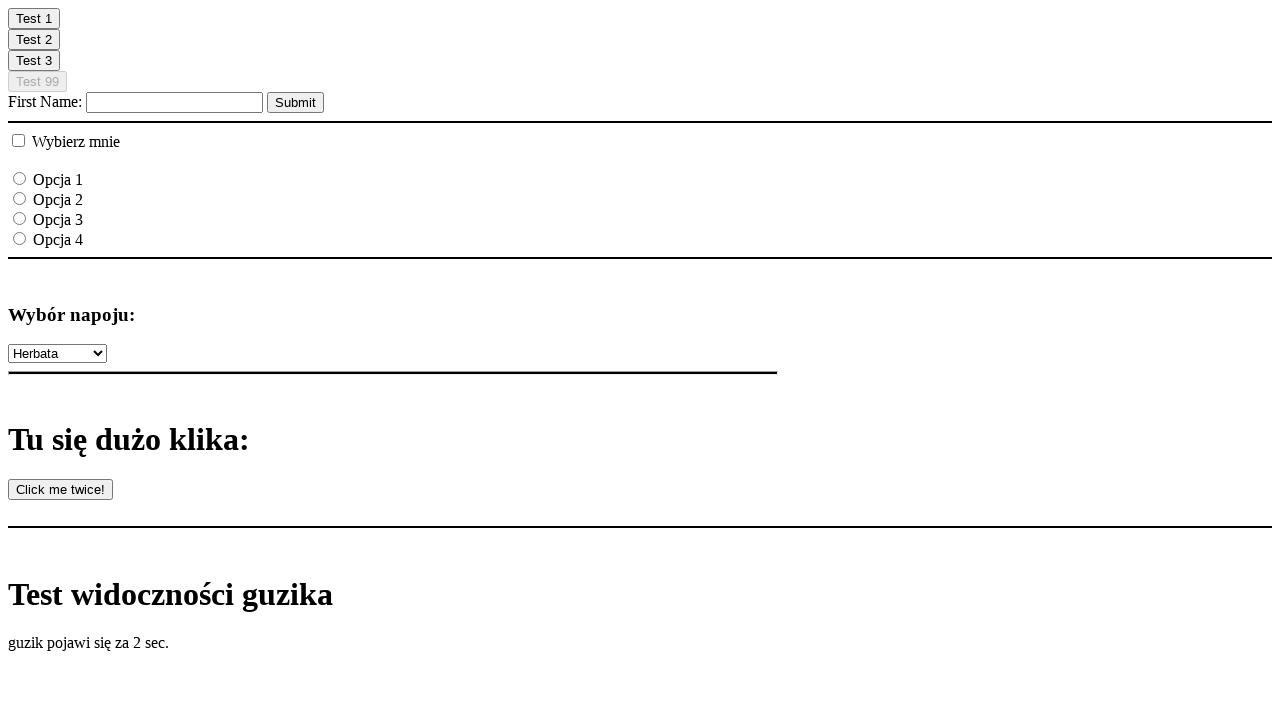

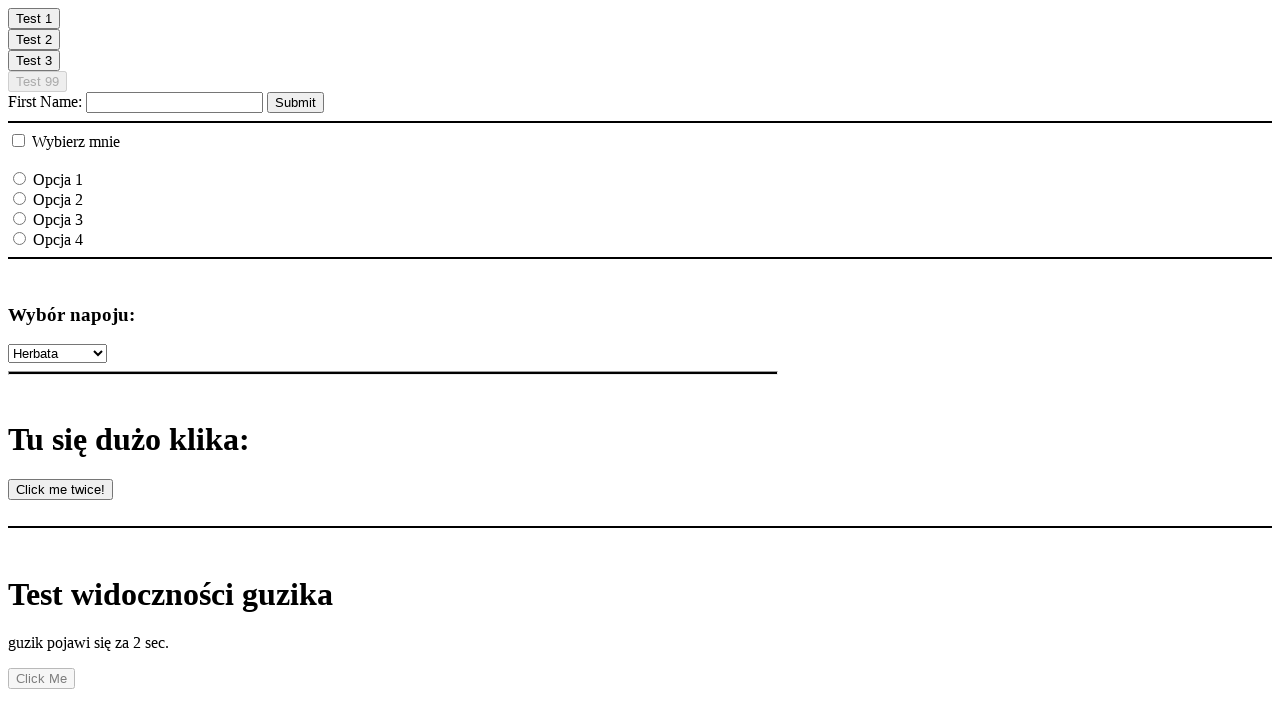